Tests visibility toggle functionality by clicking hide/show buttons and verifying the text box visibility state

Starting URL: https://rahulshettyacademy.com/AutomationPractice/

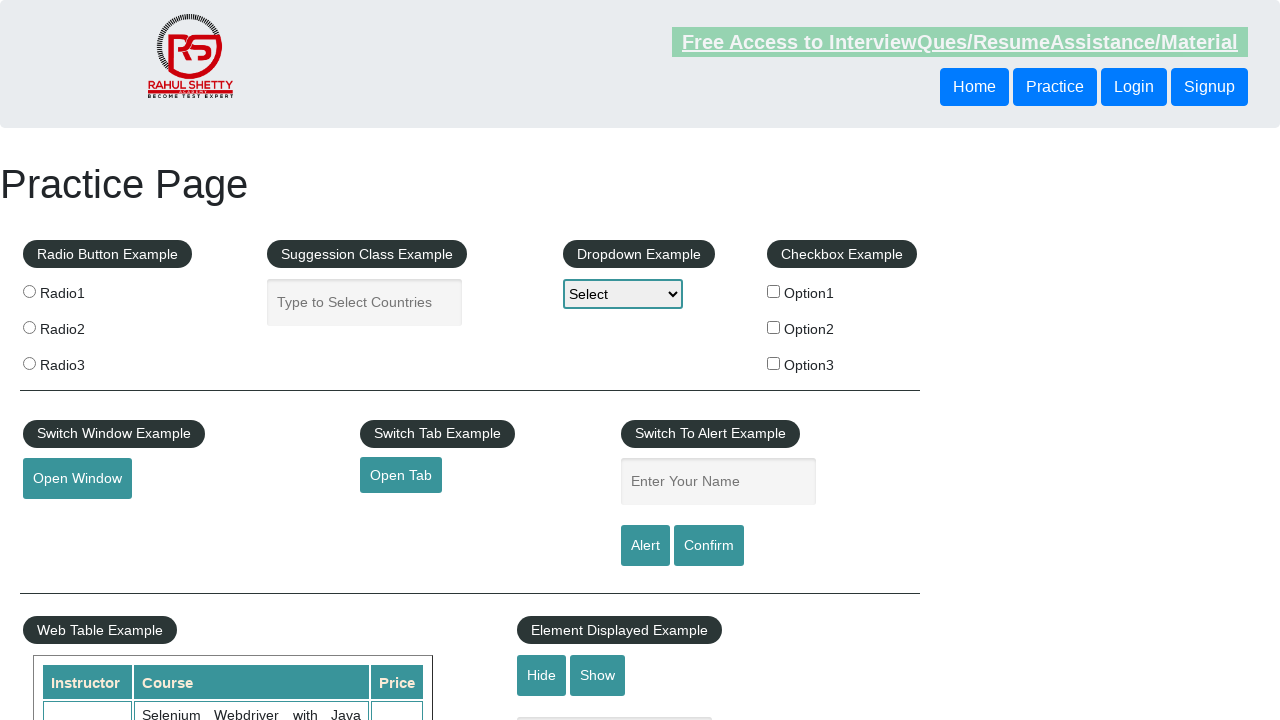

Clicked hide button to hide the textbox at (542, 675) on #hide-textbox
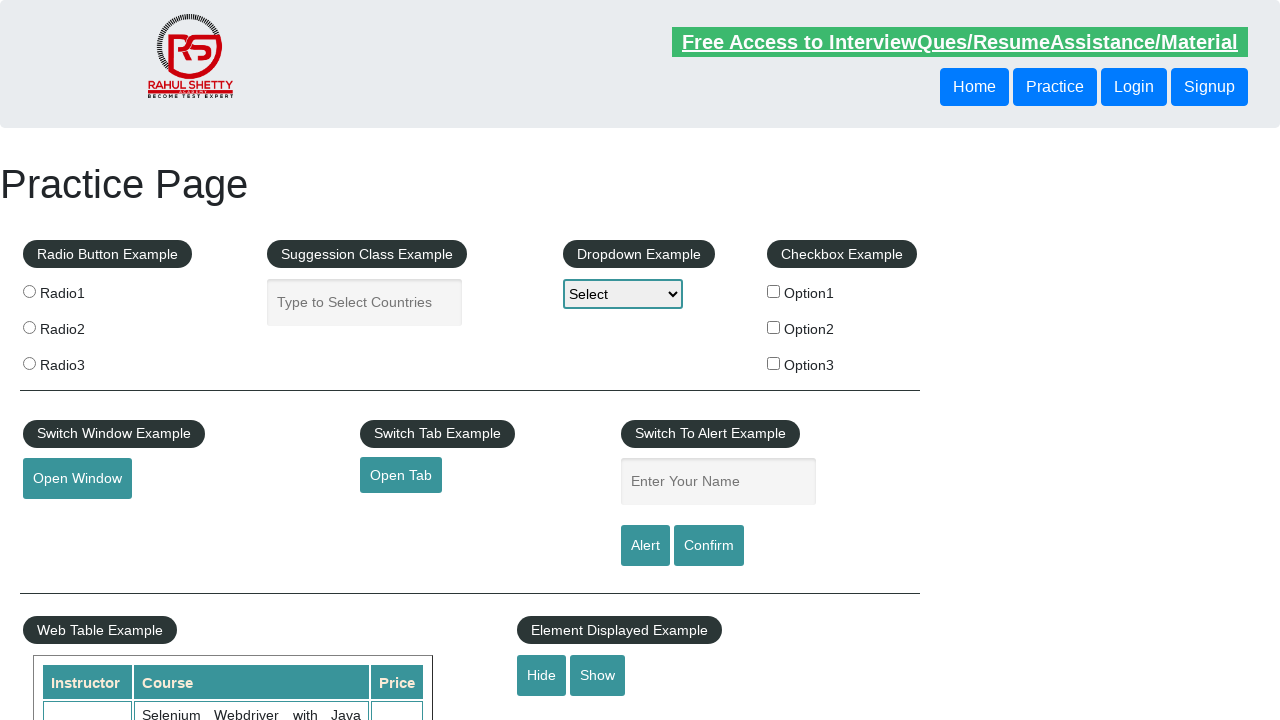

Verified that the textbox is hidden
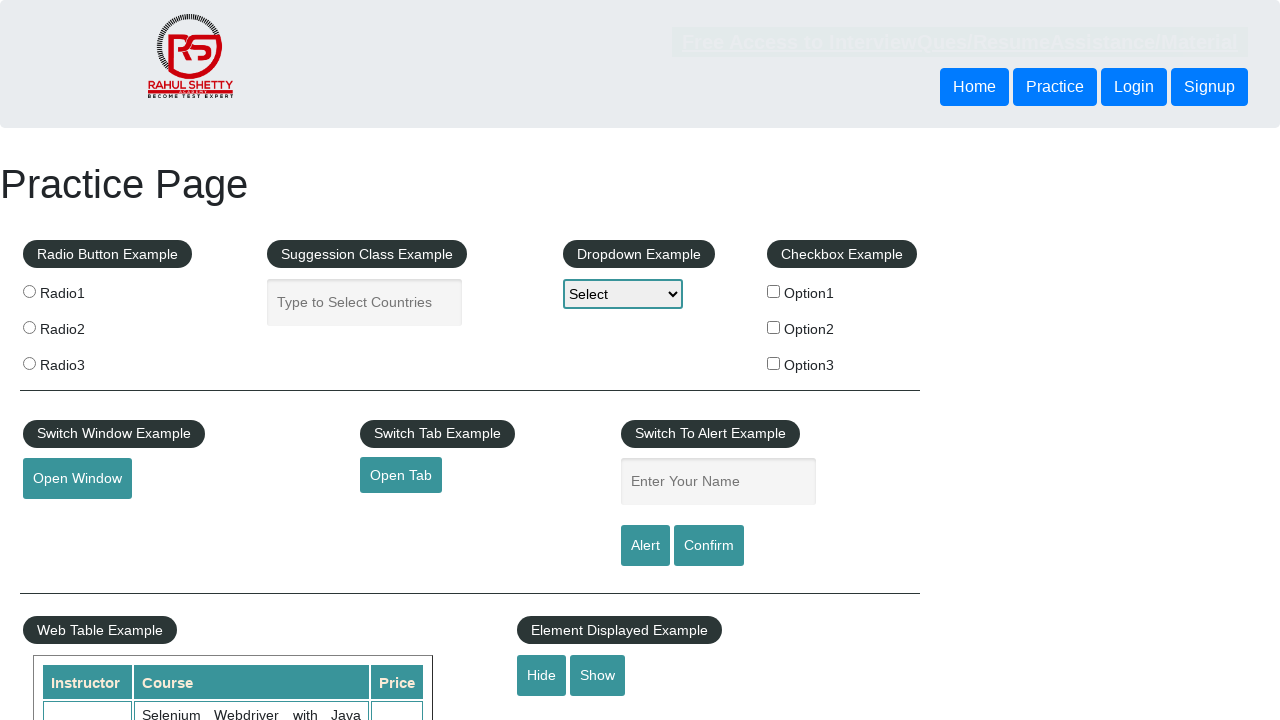

Clicked show button to reveal the textbox at (598, 675) on #show-textbox
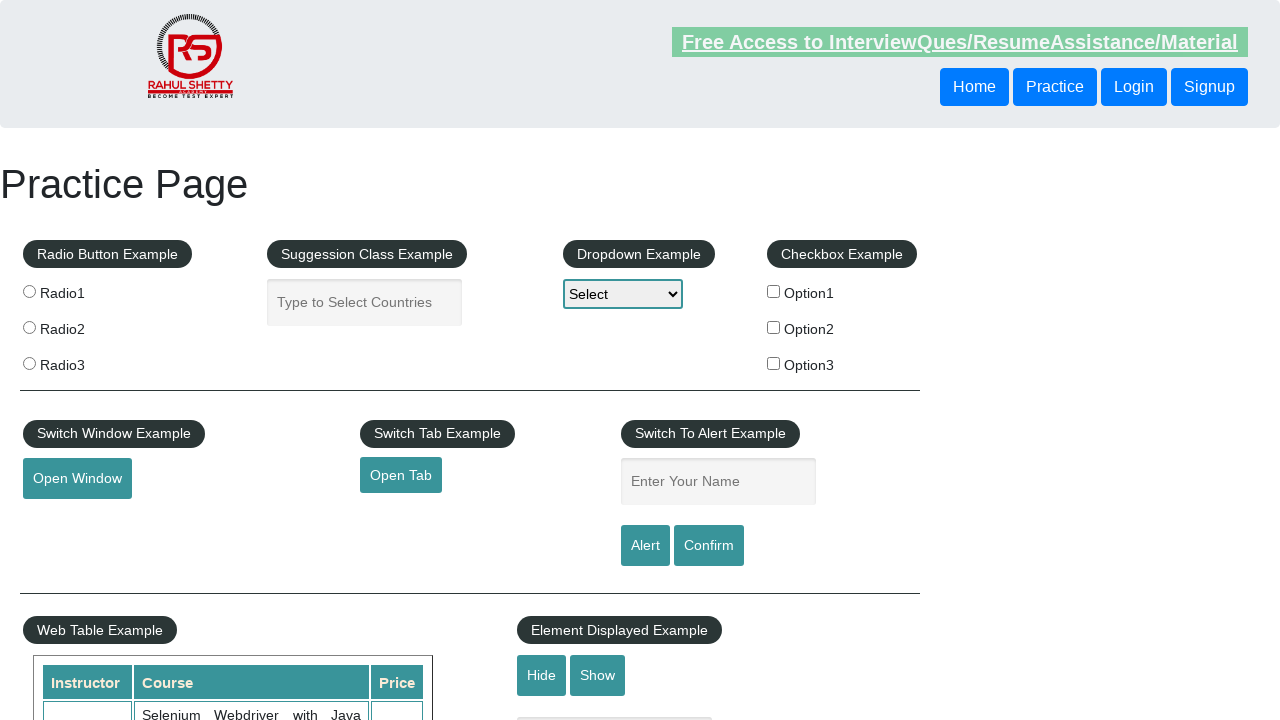

Verified that the textbox is now visible
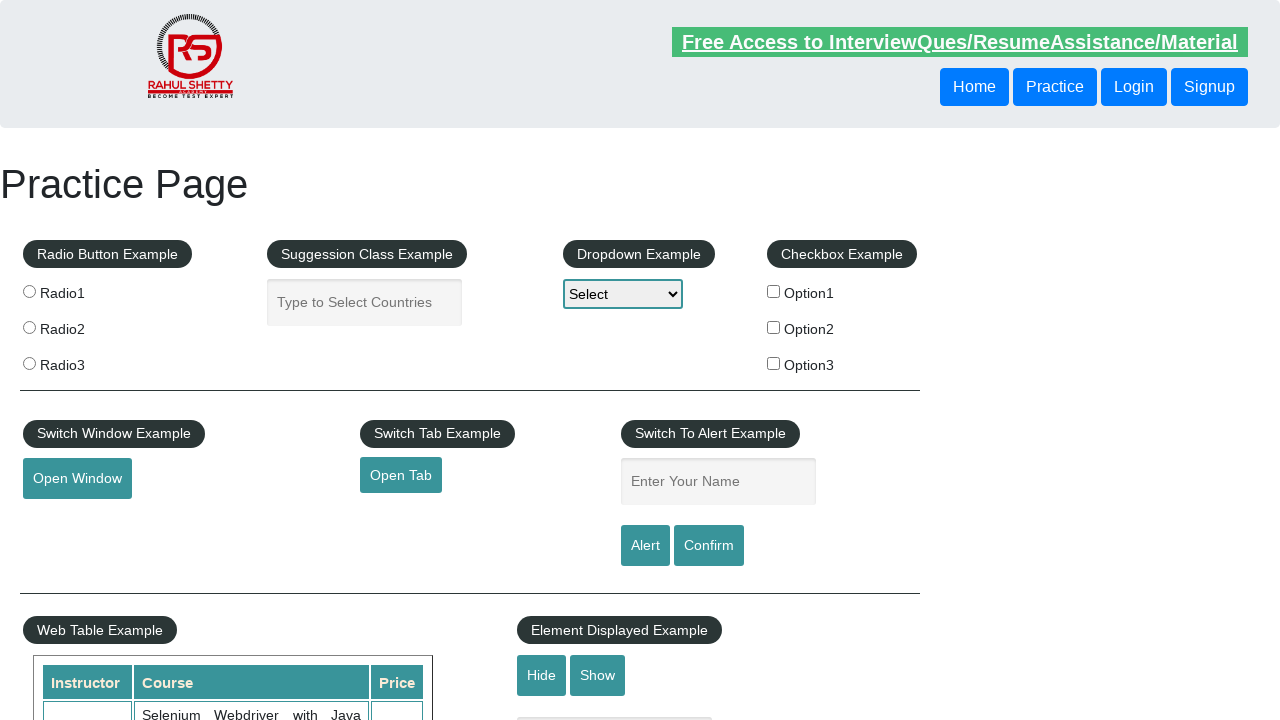

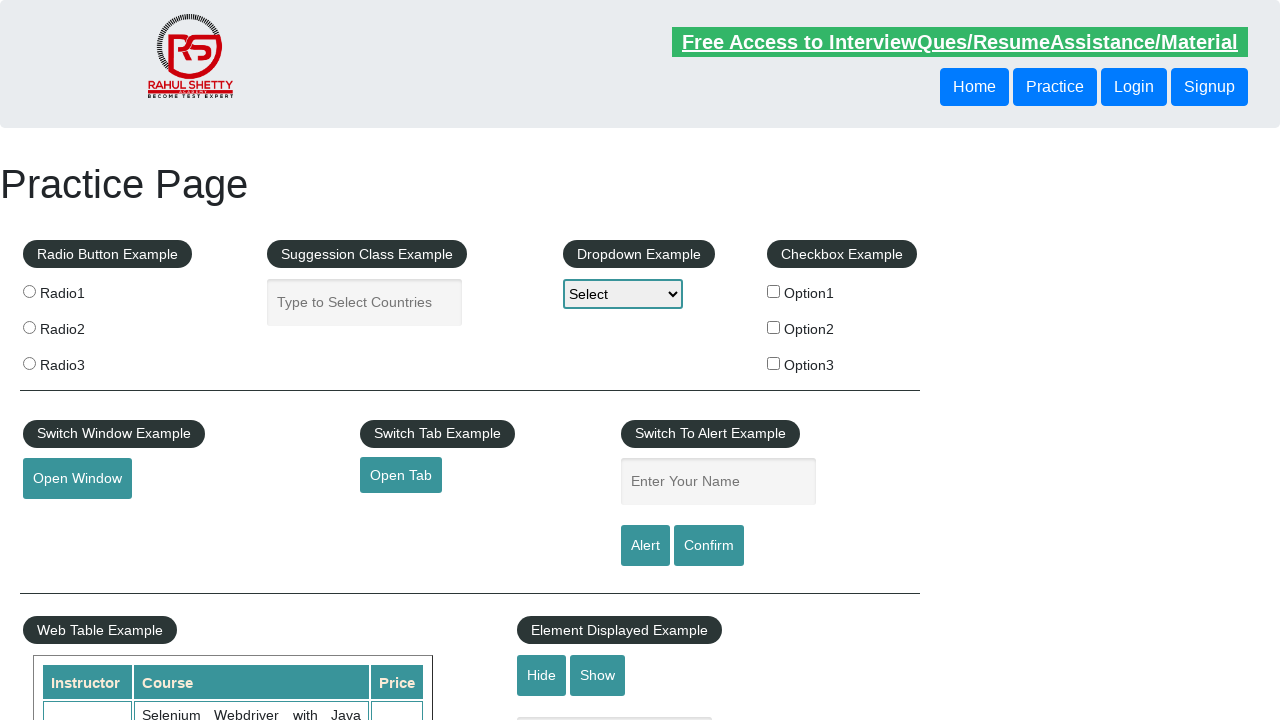